Tests window switching functionality by clicking a link that opens a new window, switching to that window by title, and verifying the h1 text on the new page.

Starting URL: https://the-internet.herokuapp.com/iframe

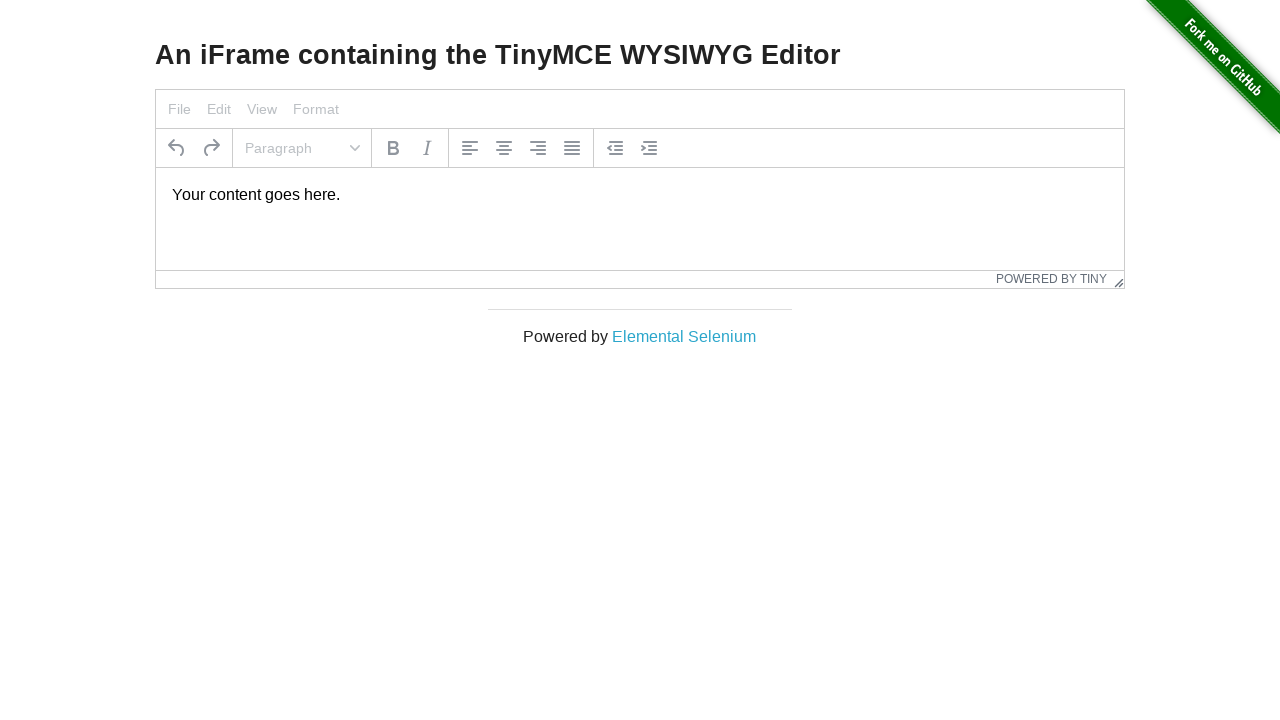

Navigated to https://the-internet.herokuapp.com/iframe
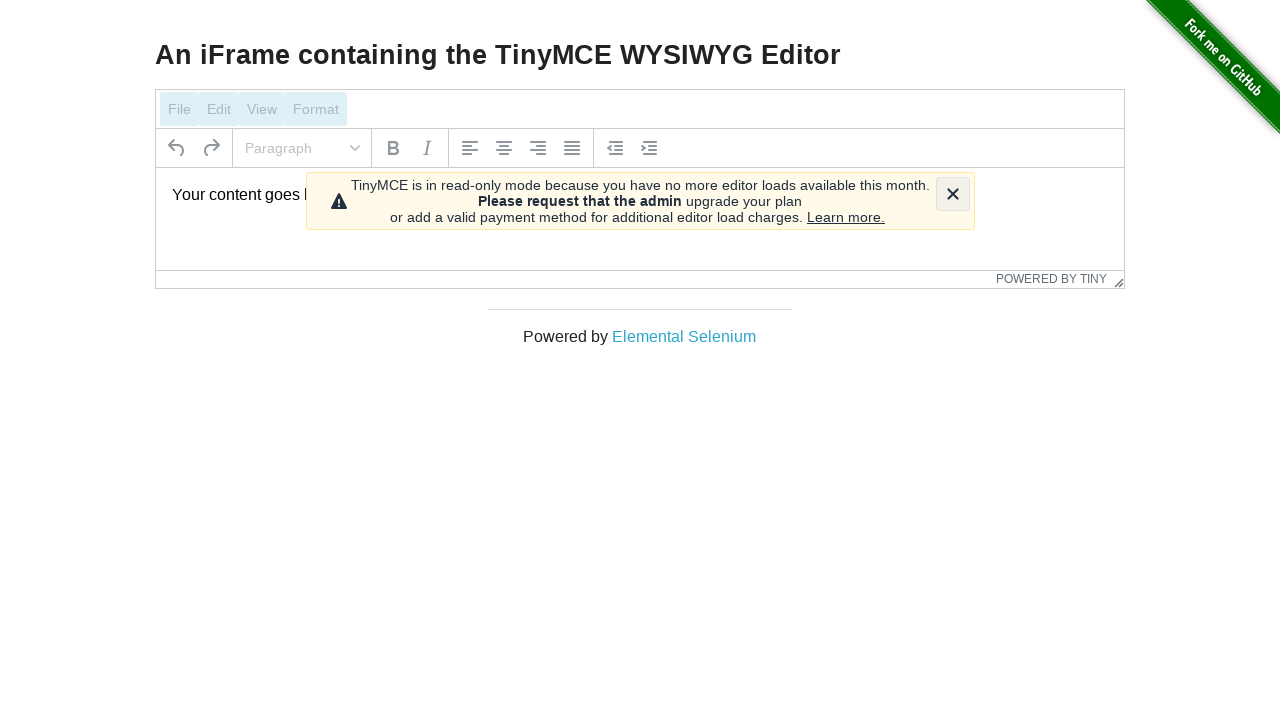

Clicked 'Elemental Selenium' link to open new window at (684, 336) on text=Elemental Selenium
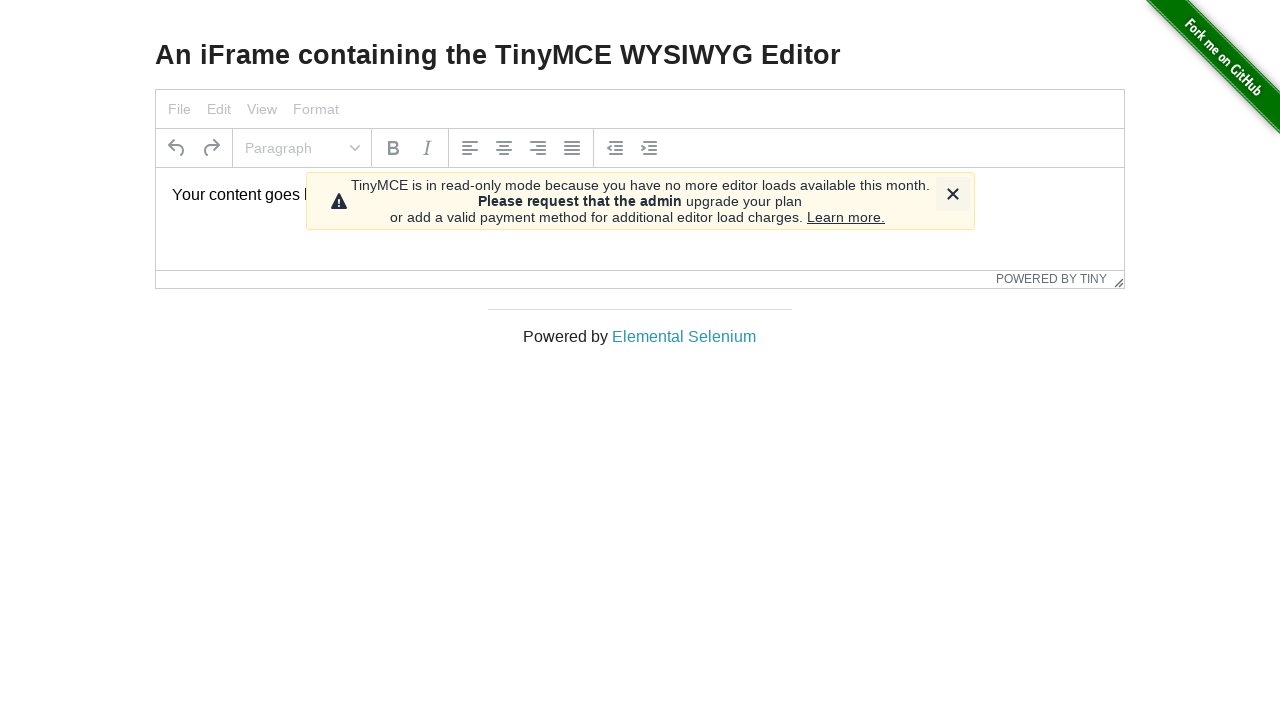

Captured new window reference
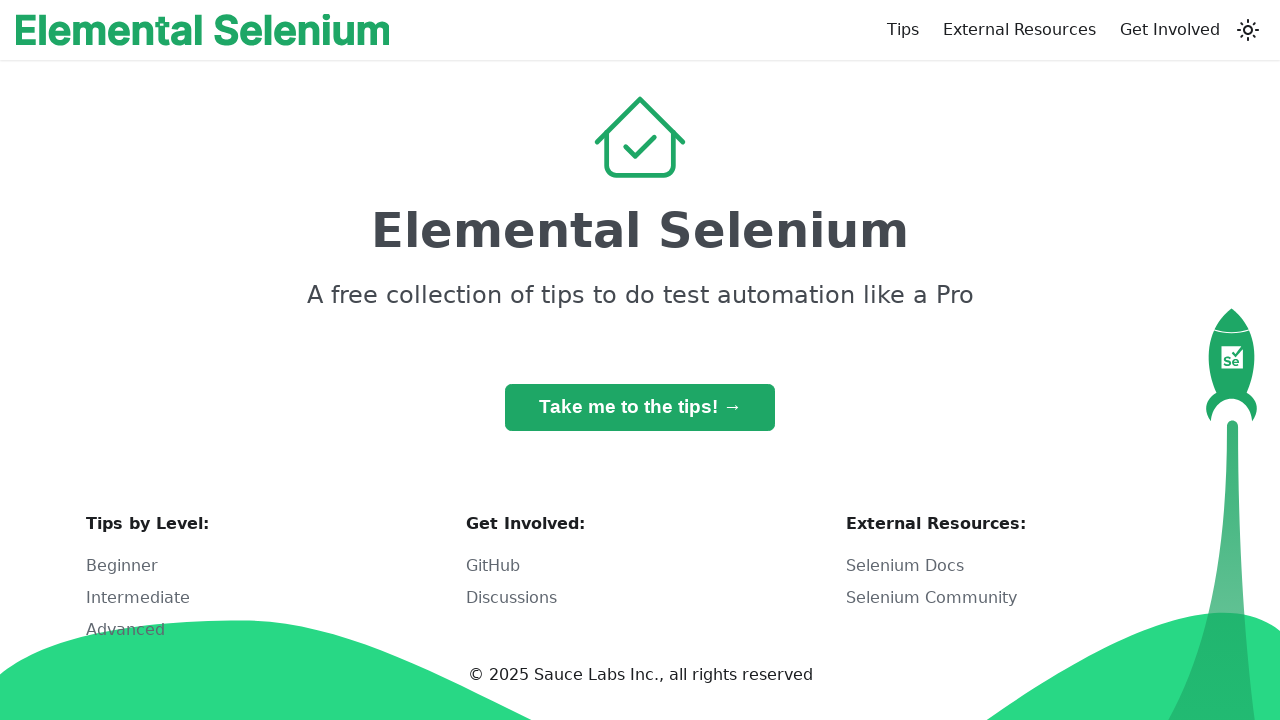

New window fully loaded
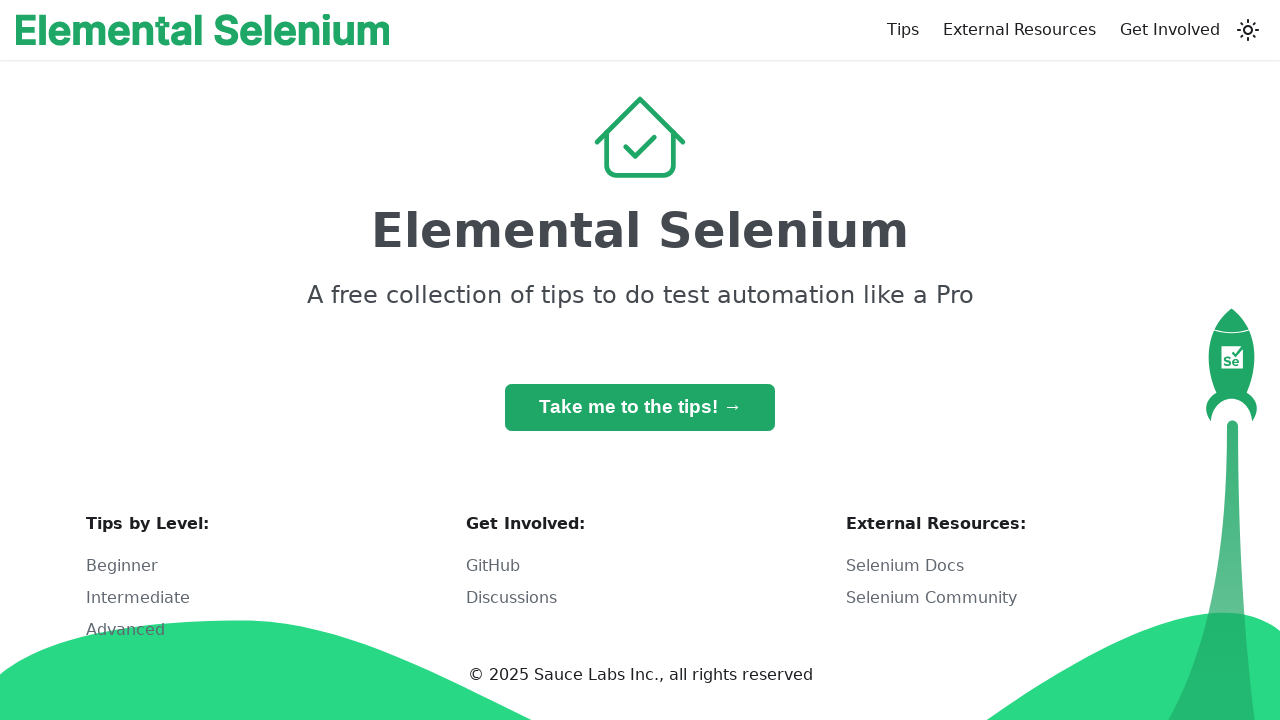

Retrieved h1 text: 'Elemental Selenium'
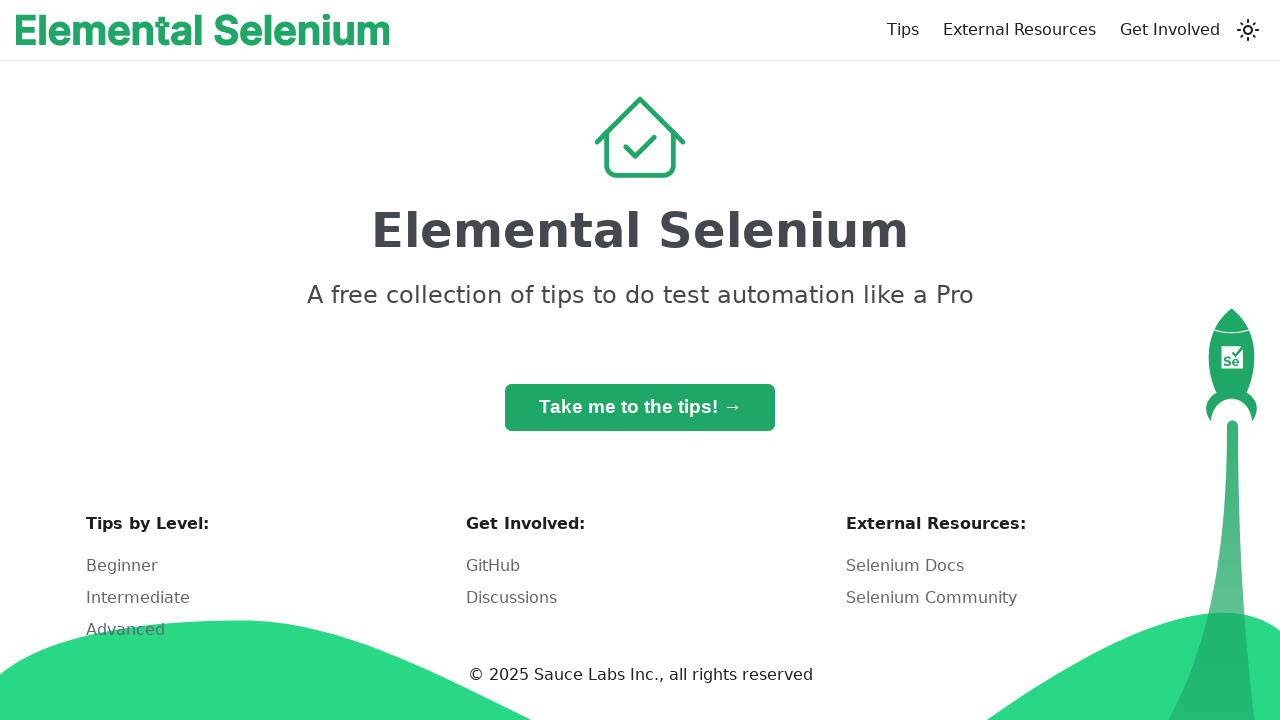

Verified h1 text matches 'Elemental Selenium'
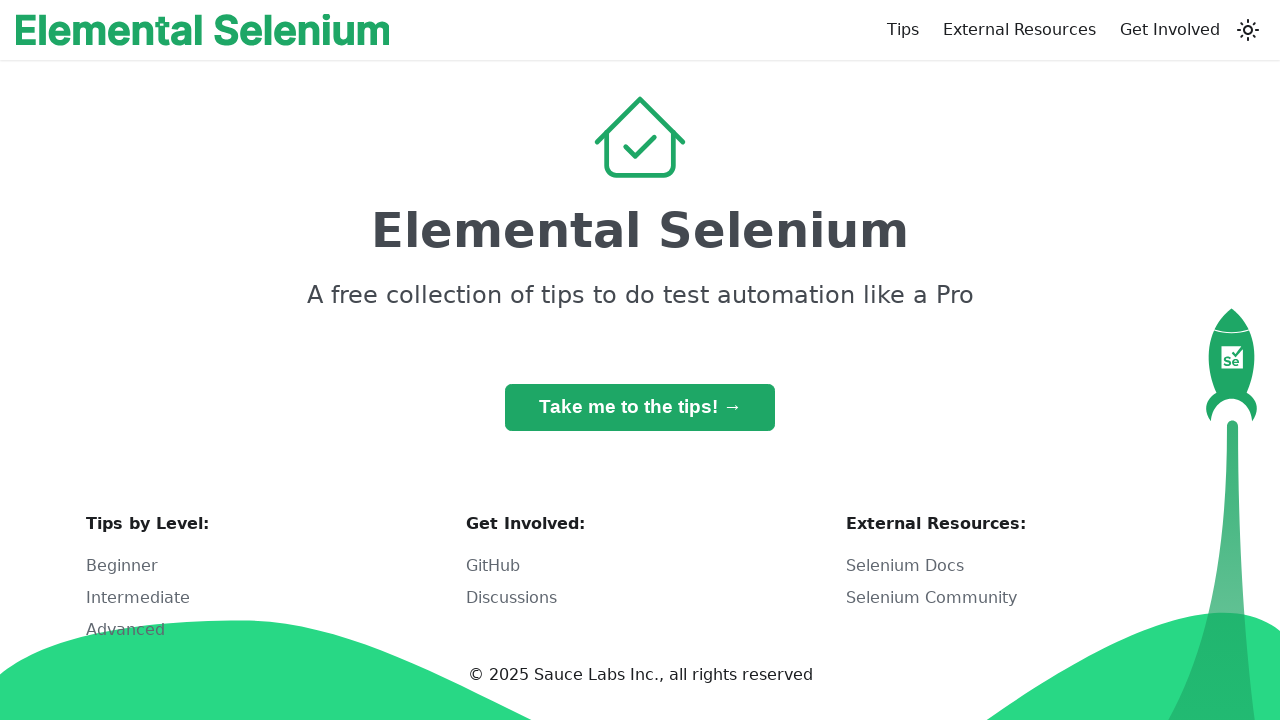

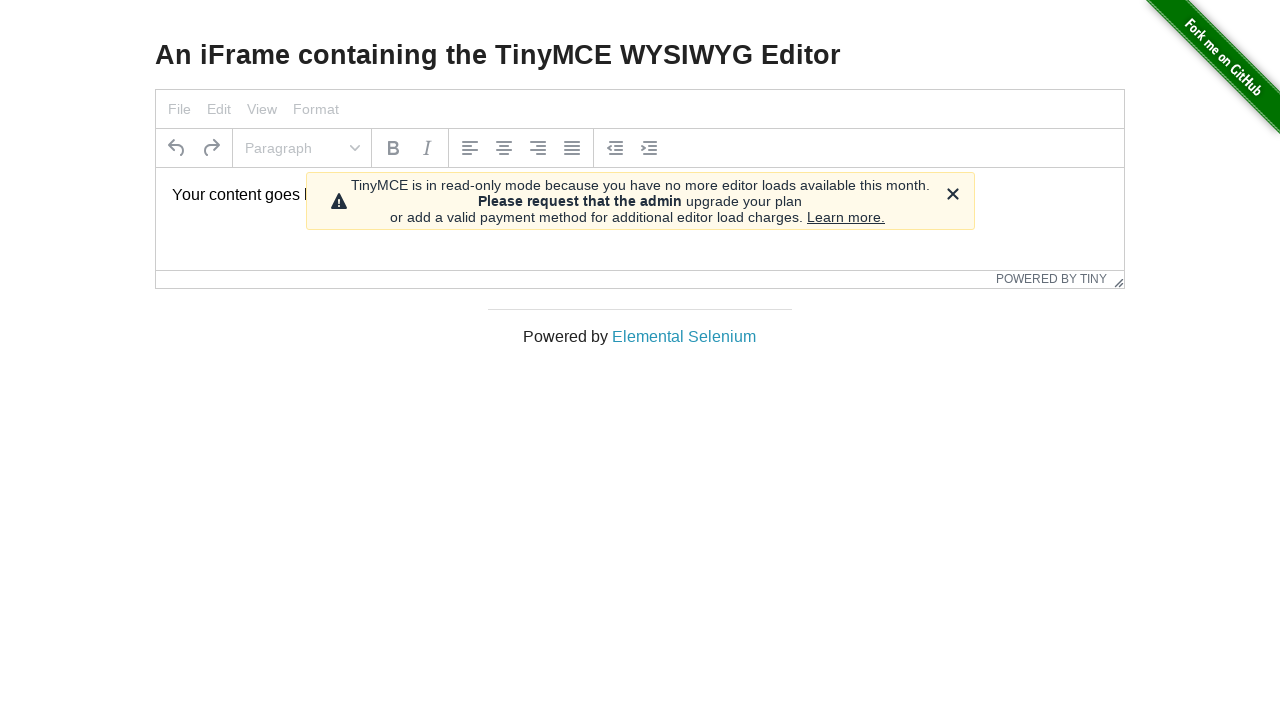